Tests browser window/tab handling by clicking a button to open a new tab, switching to the new tab, verifying content is displayed, closing the new tab, and switching back to the main window.

Starting URL: https://demoqa.com/browser-windows

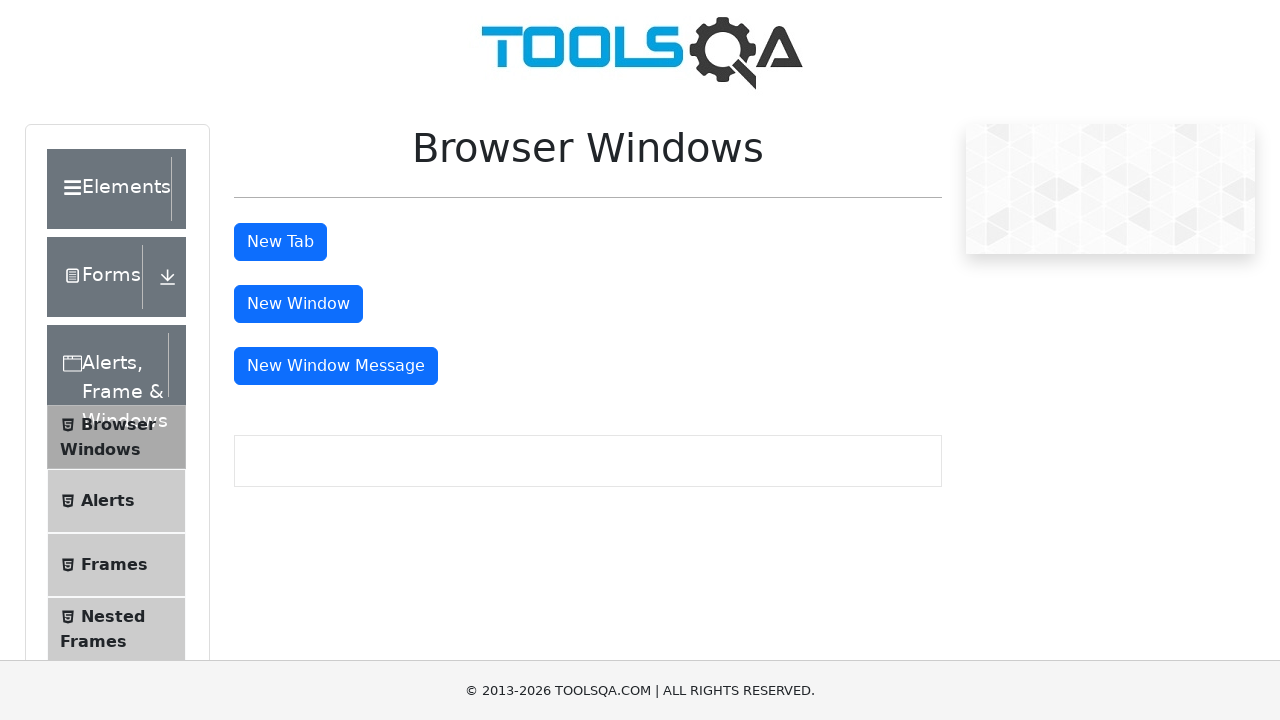

Clicked 'New Tab' button to open a new tab at (280, 242) on #tabButton
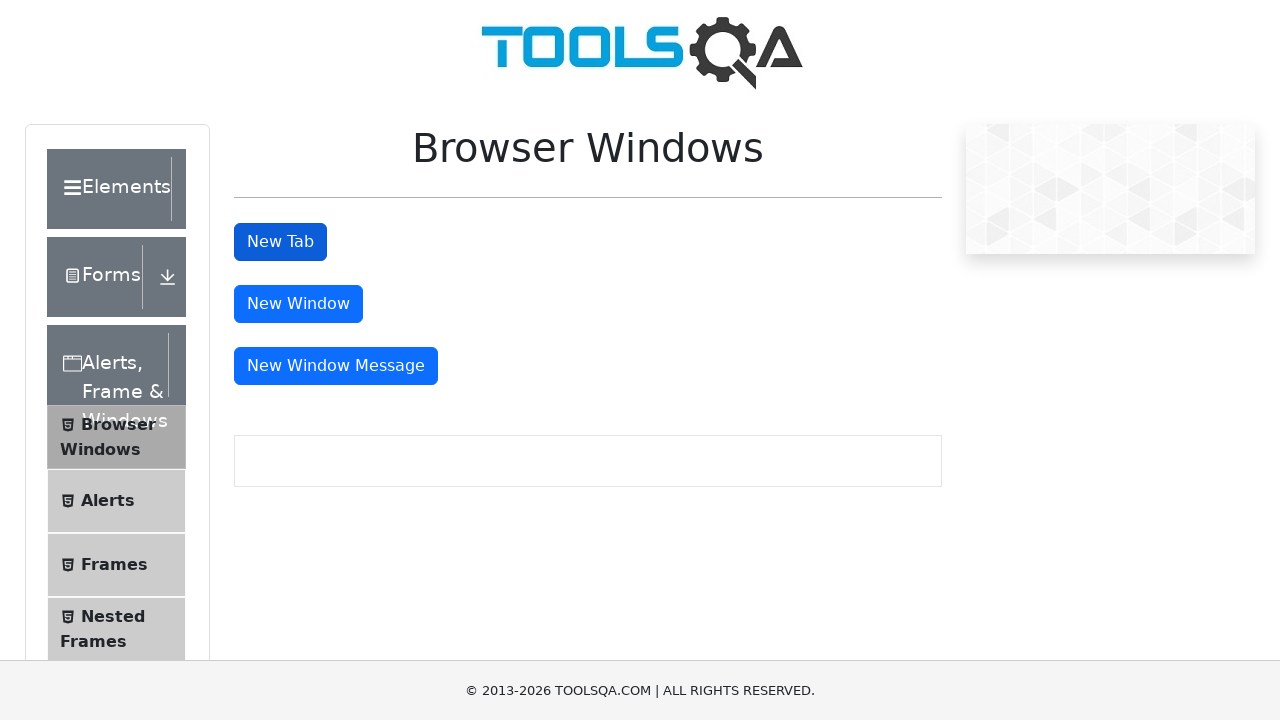

Captured new tab/page object
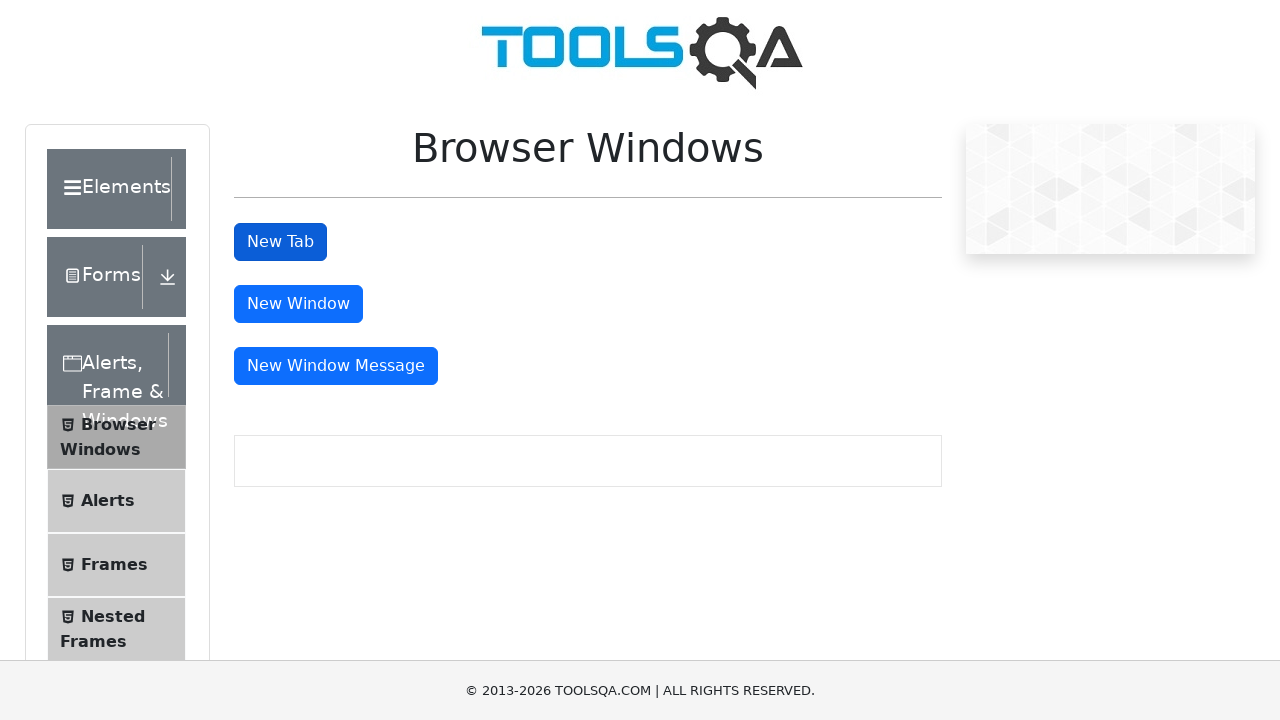

New tab loaded successfully
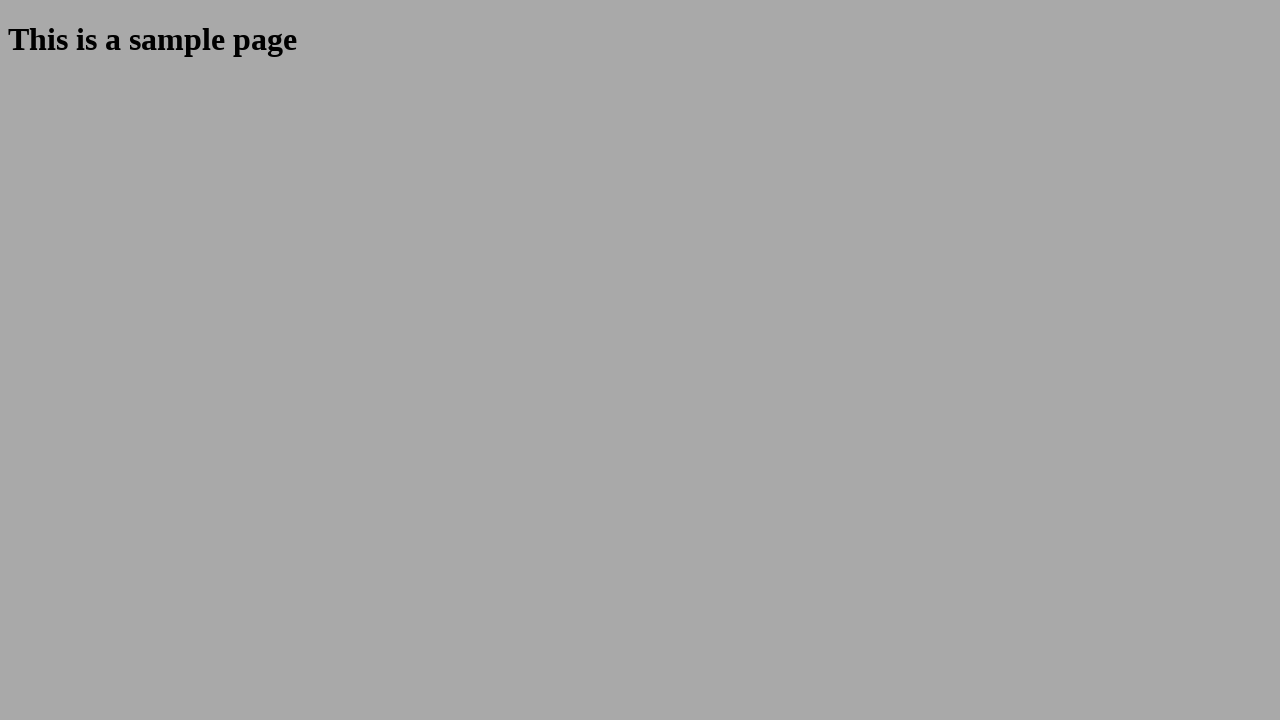

Located sample page heading on new tab
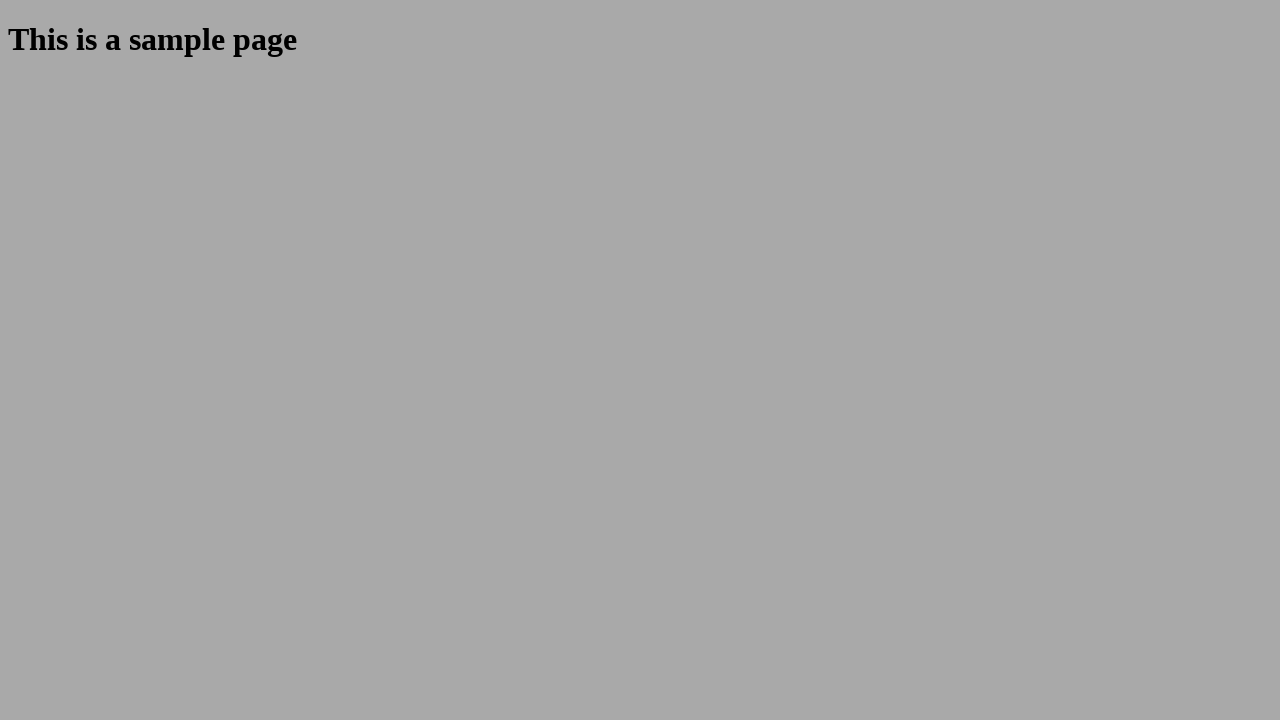

Verified sample page heading is visible: True
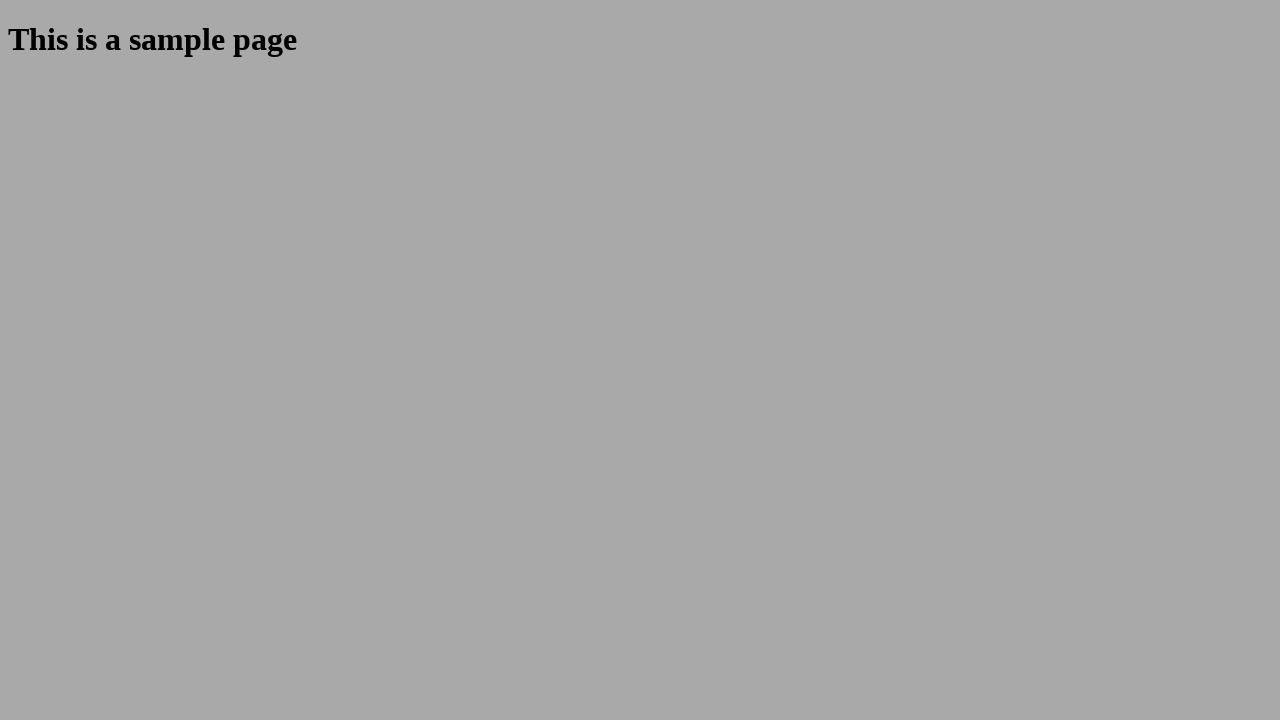

Closed new tab
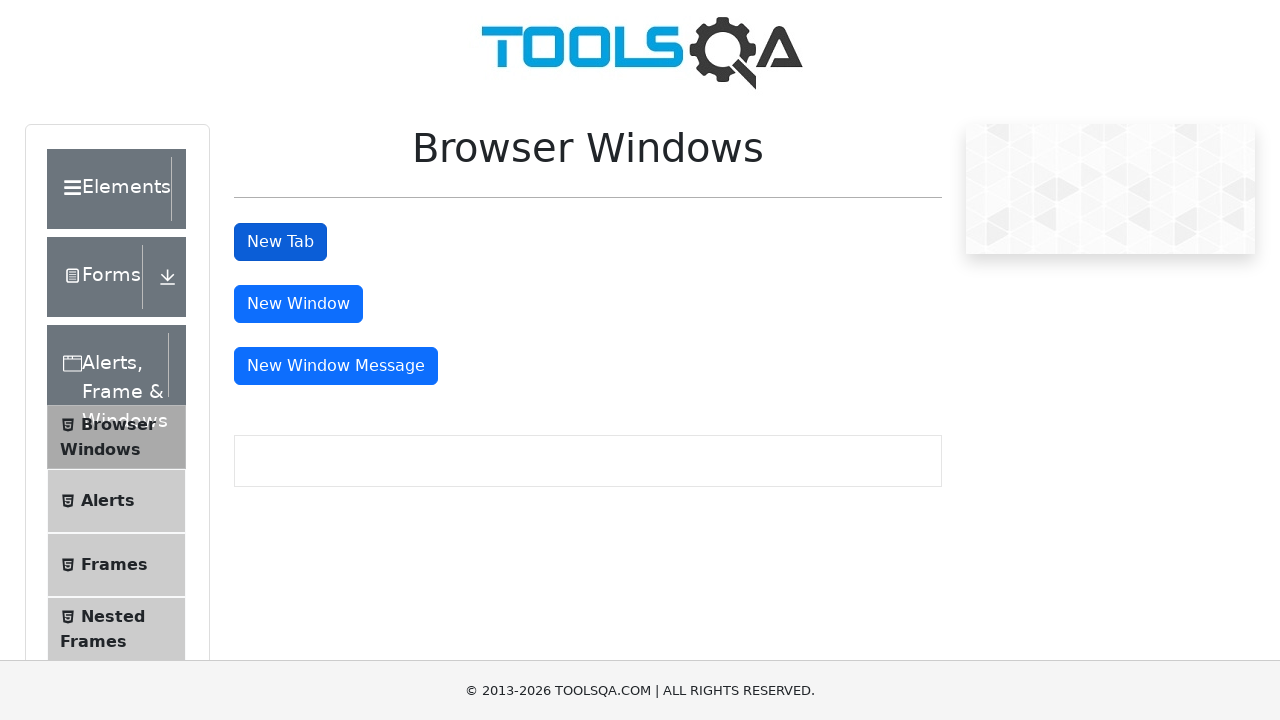

Retrieved main page title to verify return to main window
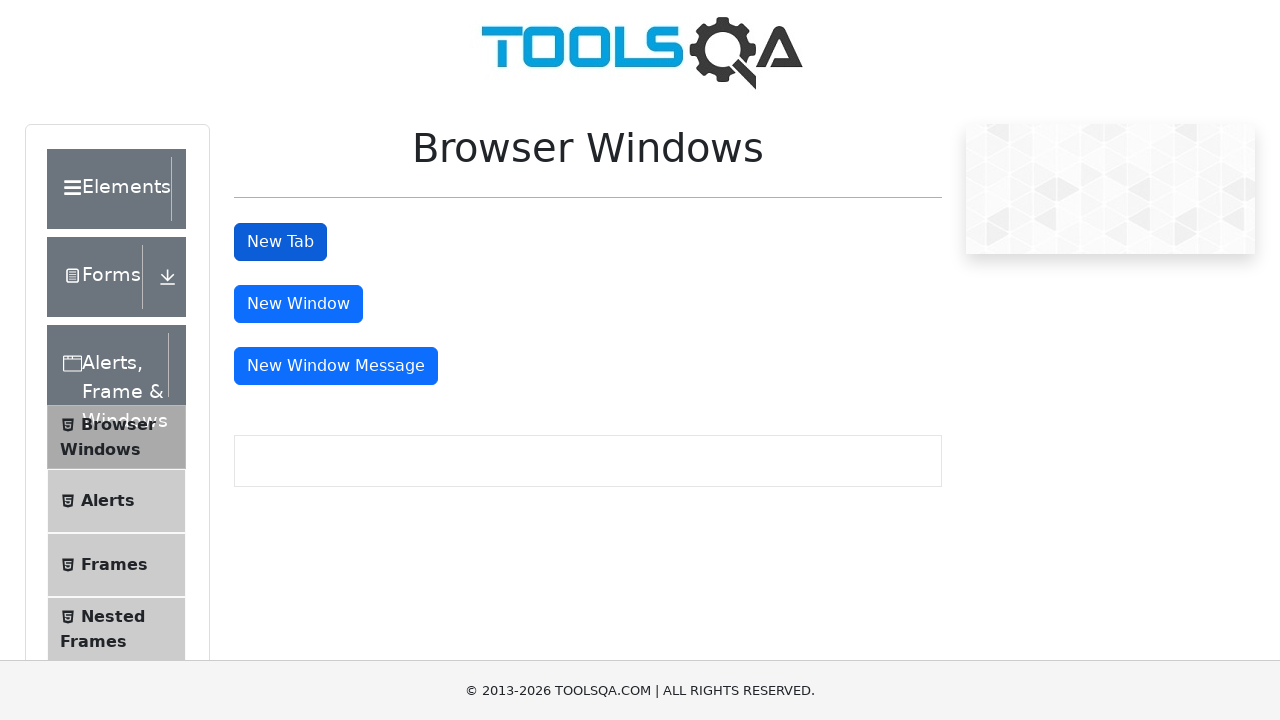

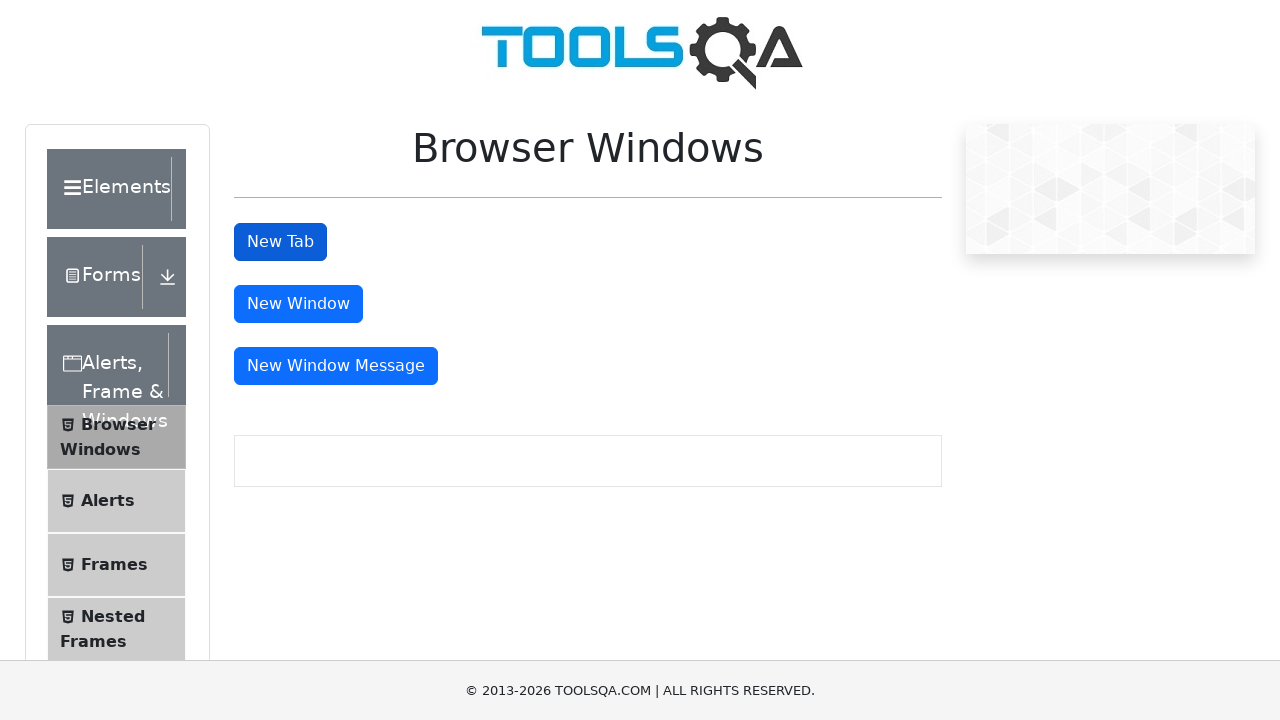